Tests JavaScript alert dialog handling by clicking a button that triggers an alert and accepting it

Starting URL: https://testautomationpractice.blogspot.com/

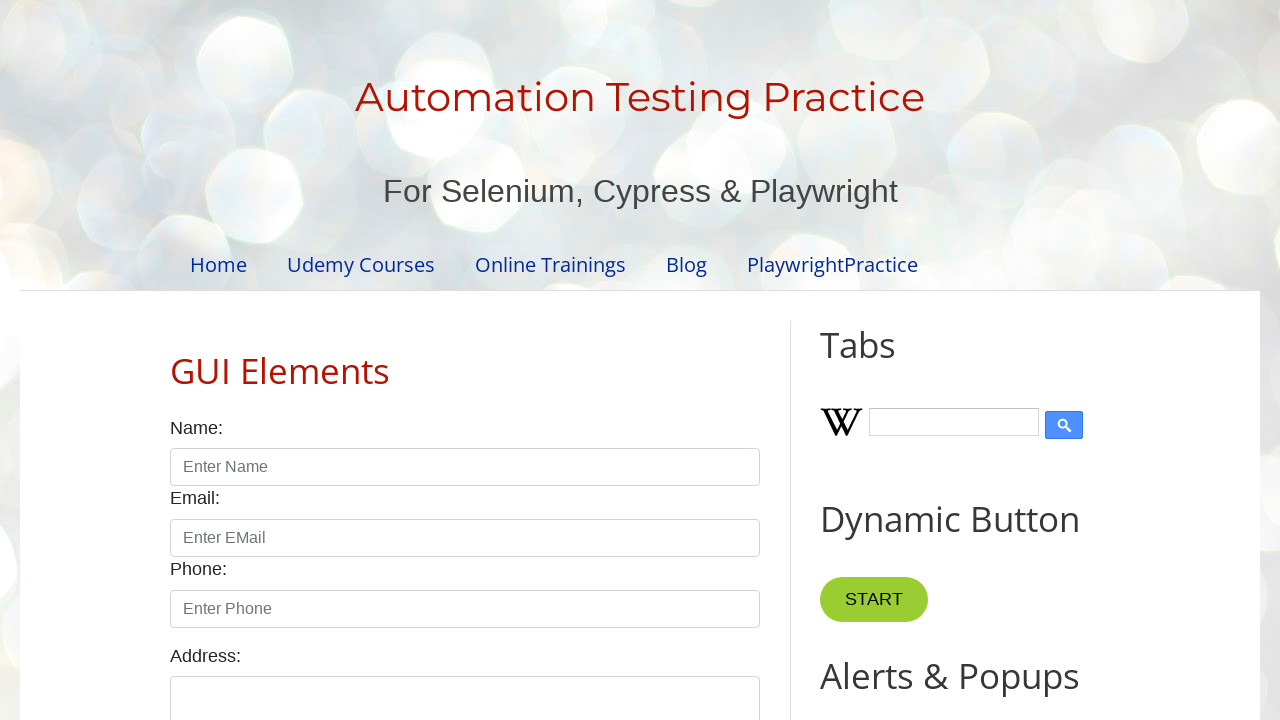

Set up dialog handler to automatically accept alerts
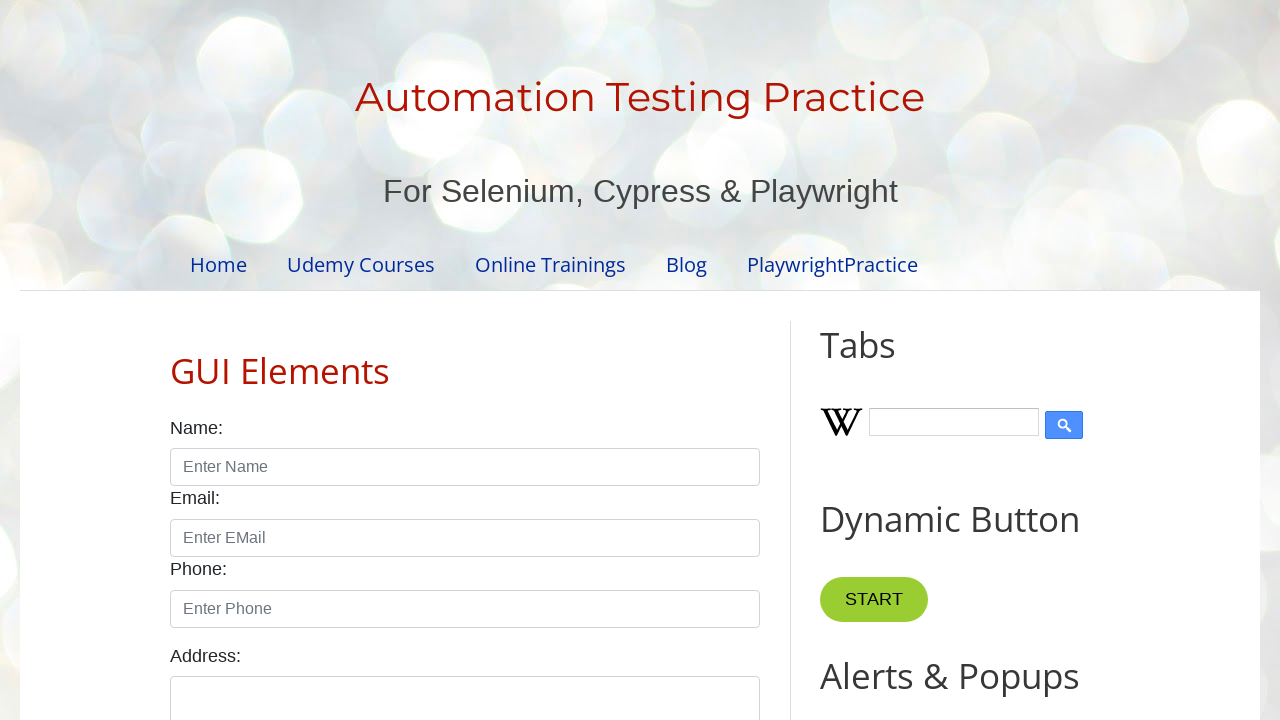

Clicked alert button to trigger JavaScript alert dialog at (888, 361) on xpath=//button[@id='alertBtn']
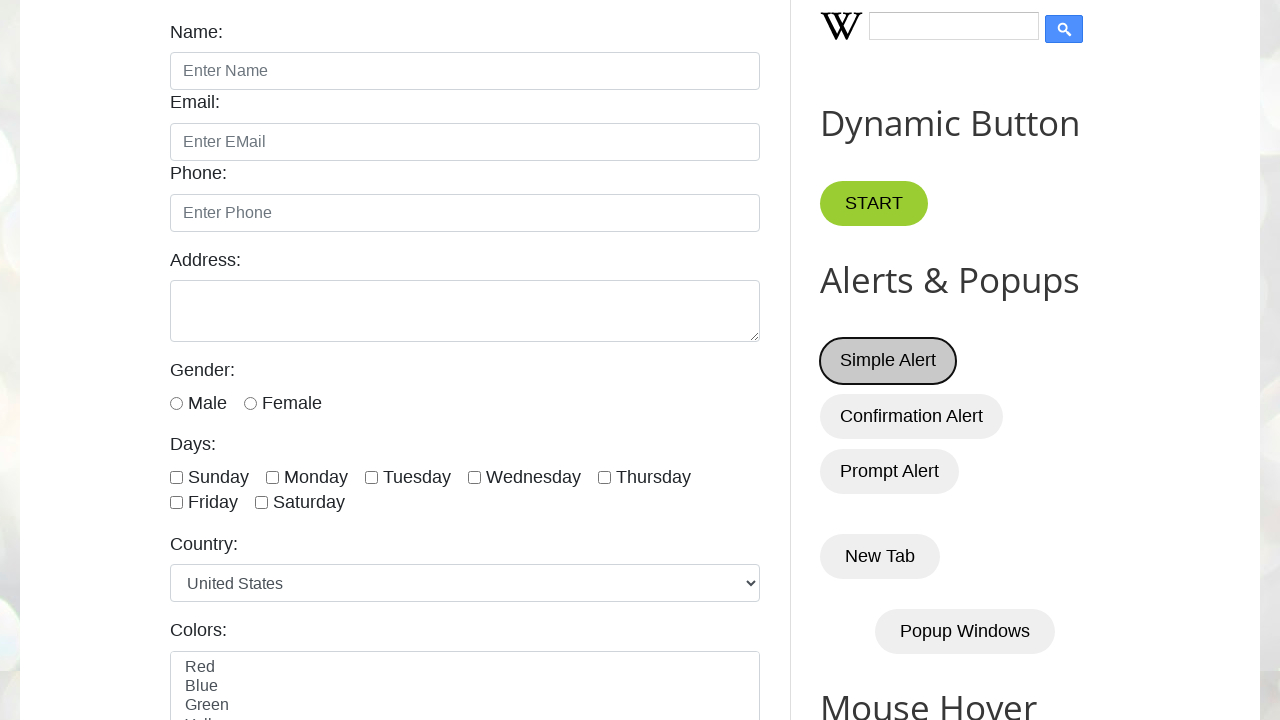

Waited 1 second for alert dialog to be processed
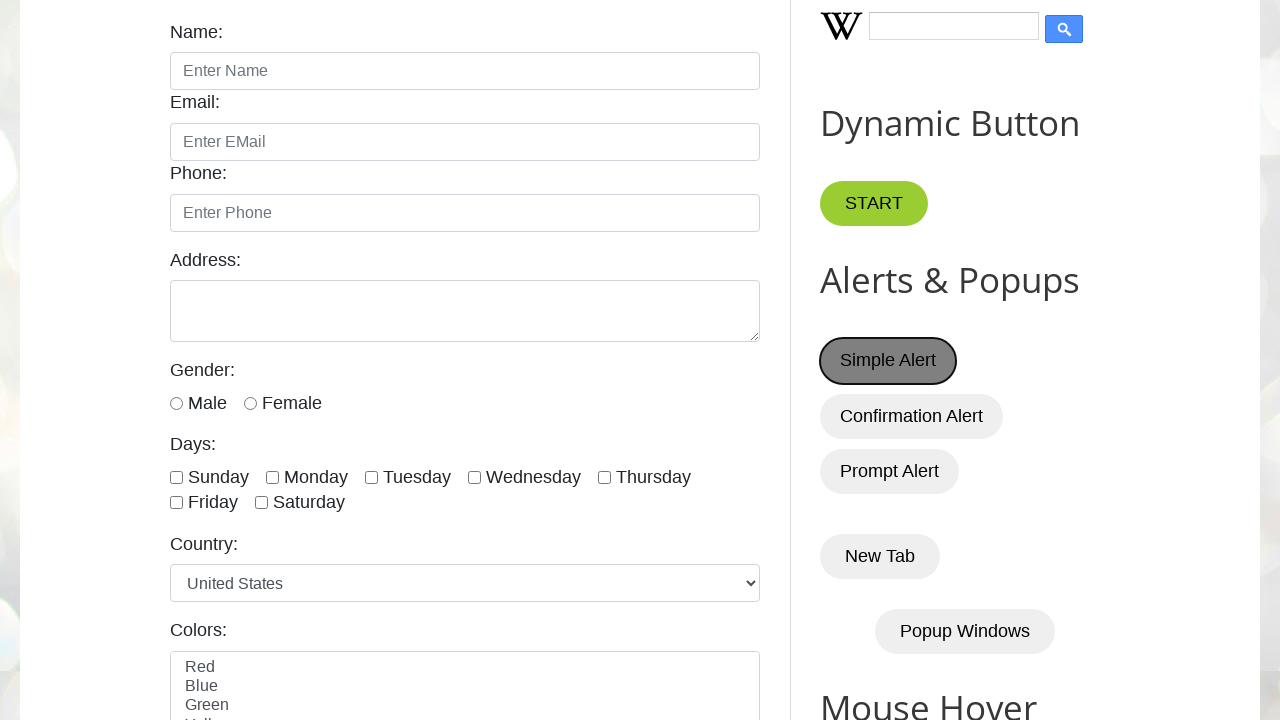

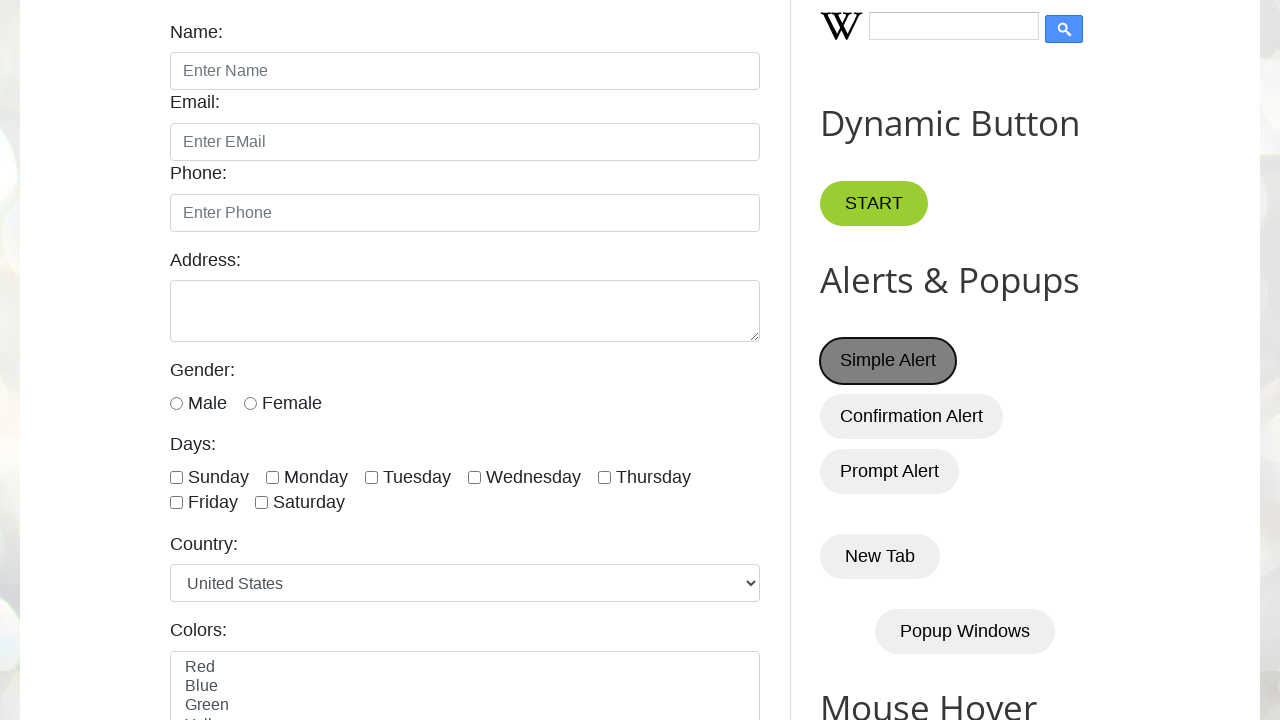